Navigates to YouTube website and verifies the page loads by checking the title

Starting URL: https://www.youtube.com

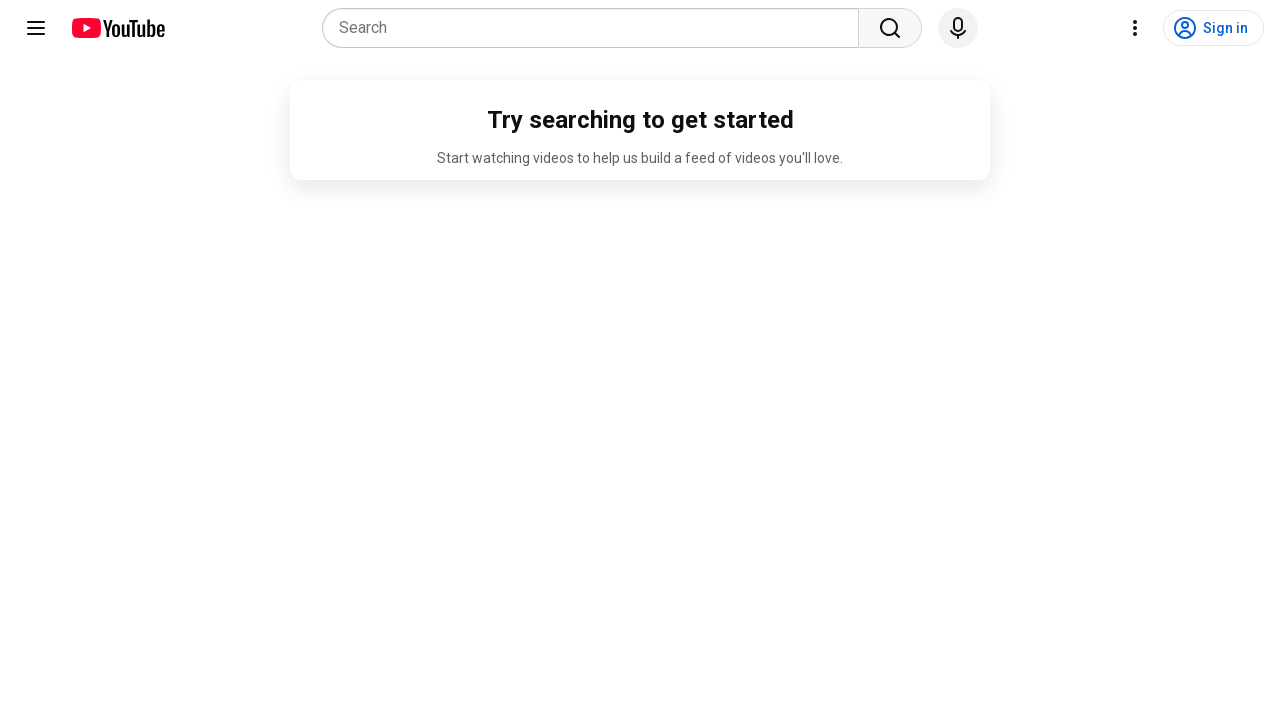

Navigated to YouTube website
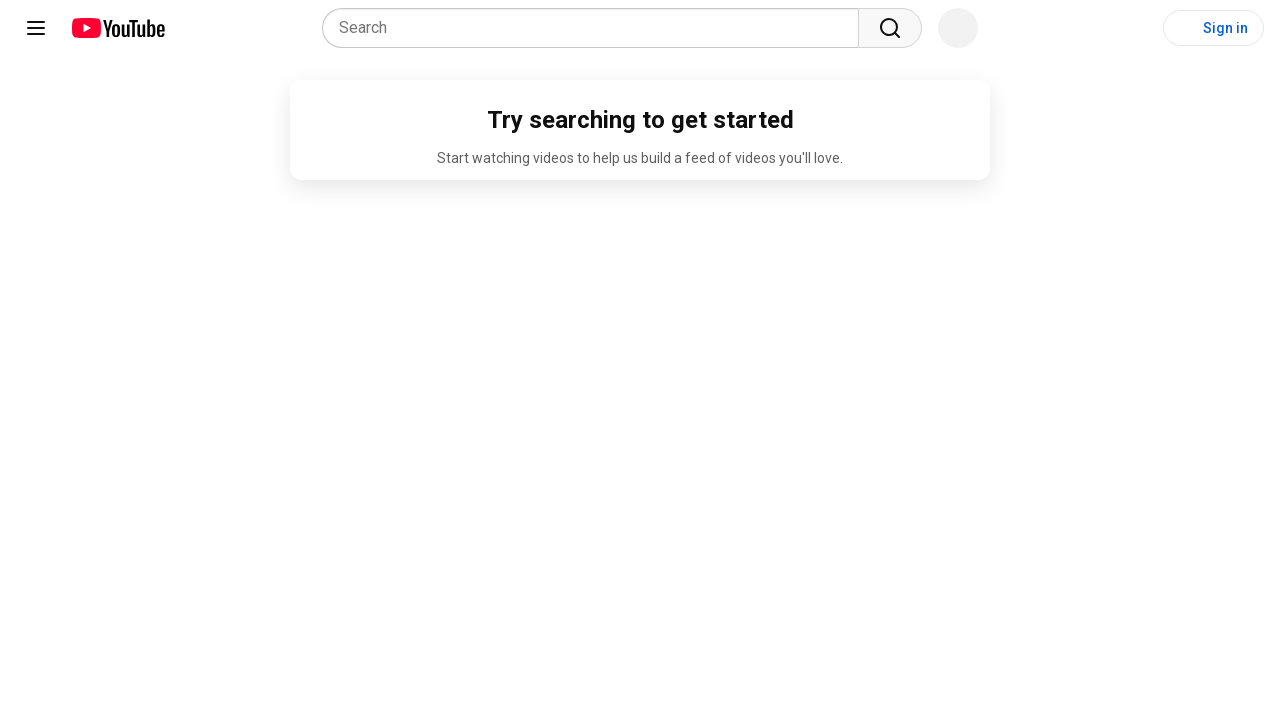

Verified page title exists - YouTube page loaded successfully
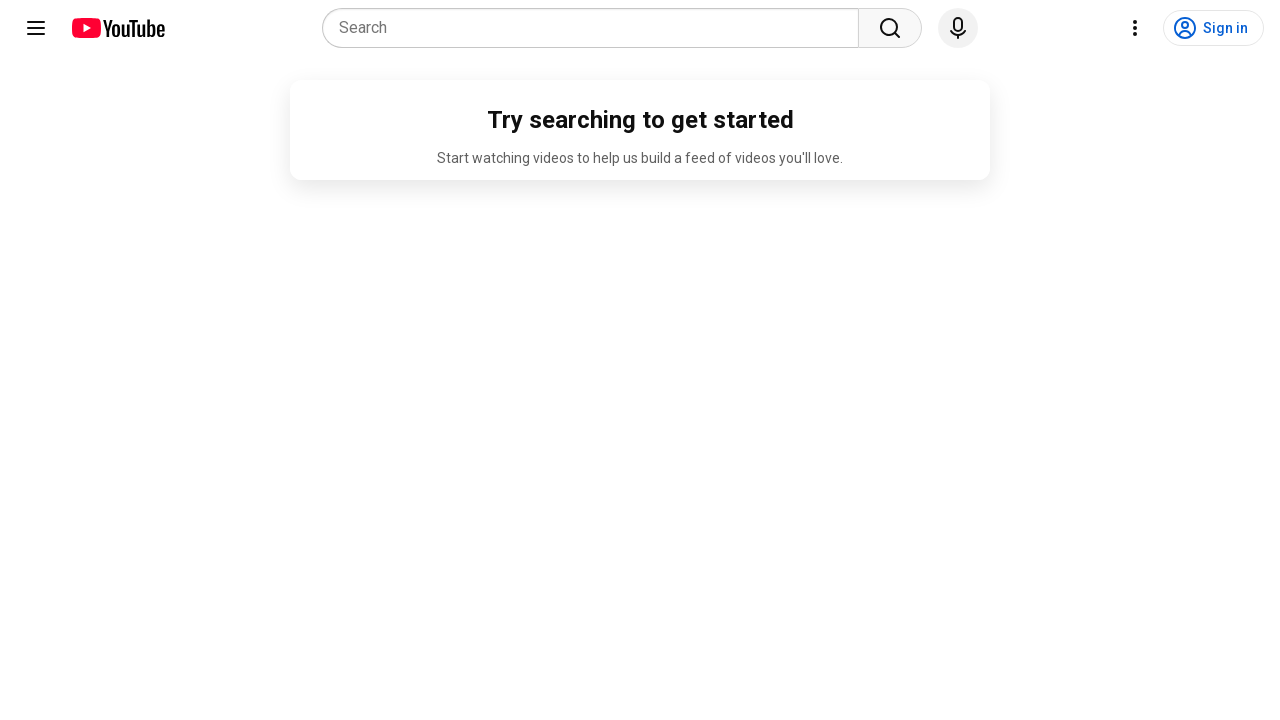

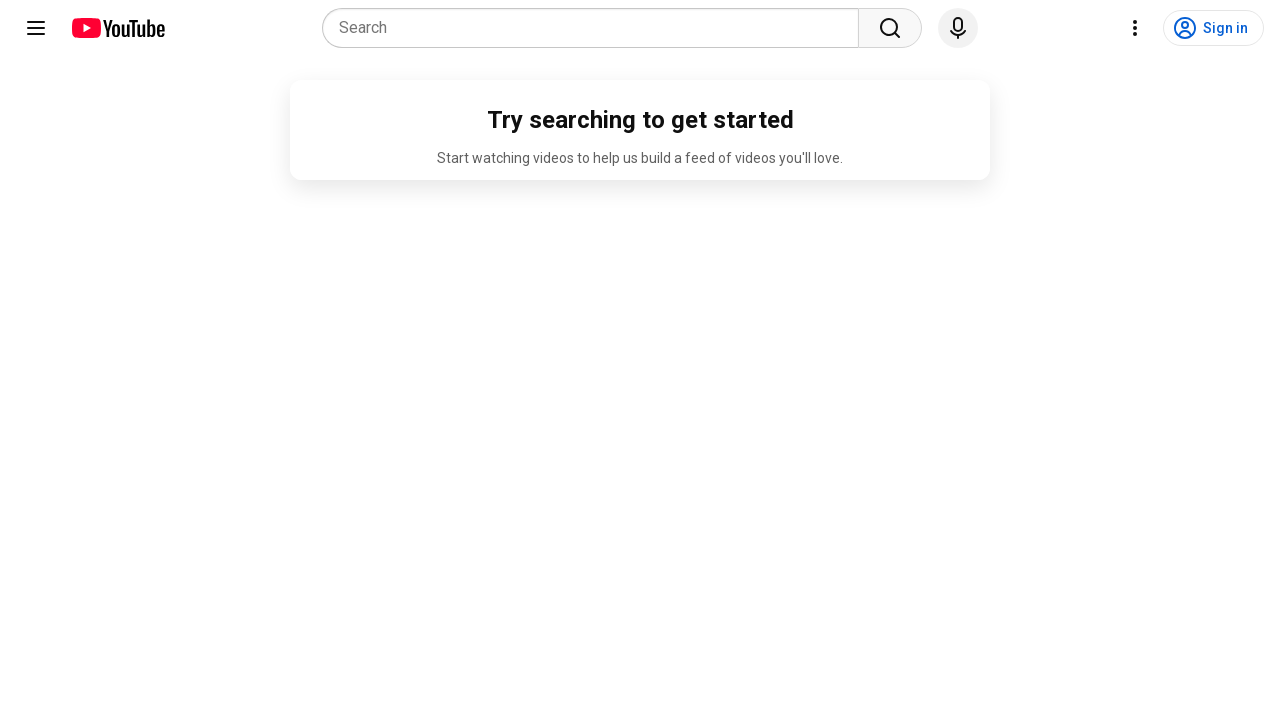